Navigates to a macro page on jx3box.com and clicks through multiple macro tabs to verify tab switching functionality works correctly

Starting URL: https://www.jx3box.com/macro/10800

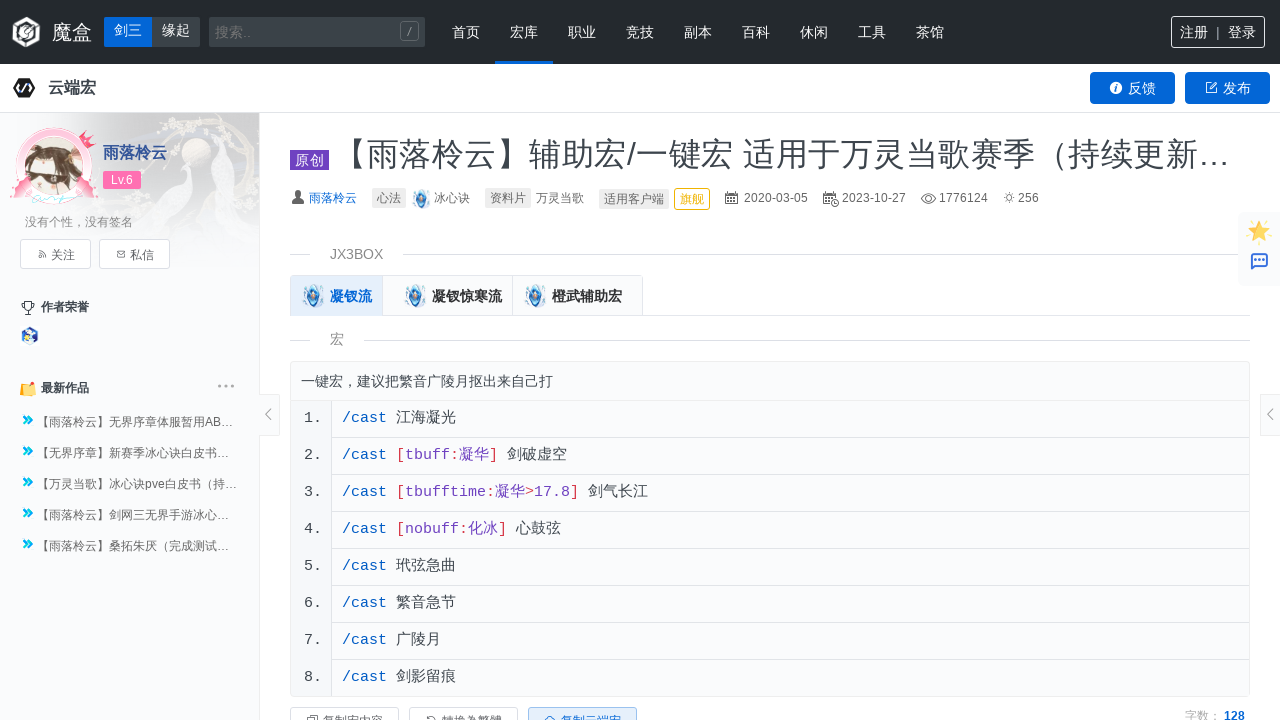

Waited for macro tabs to load
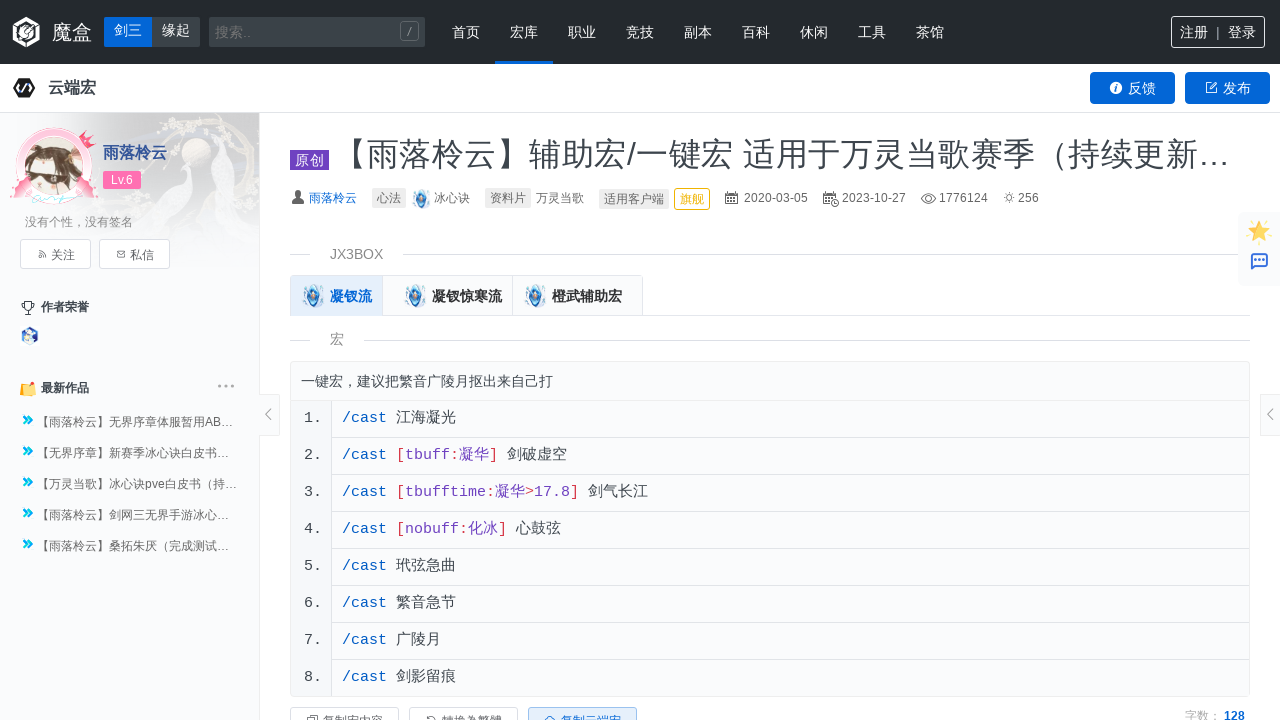

Located all macro tab elements
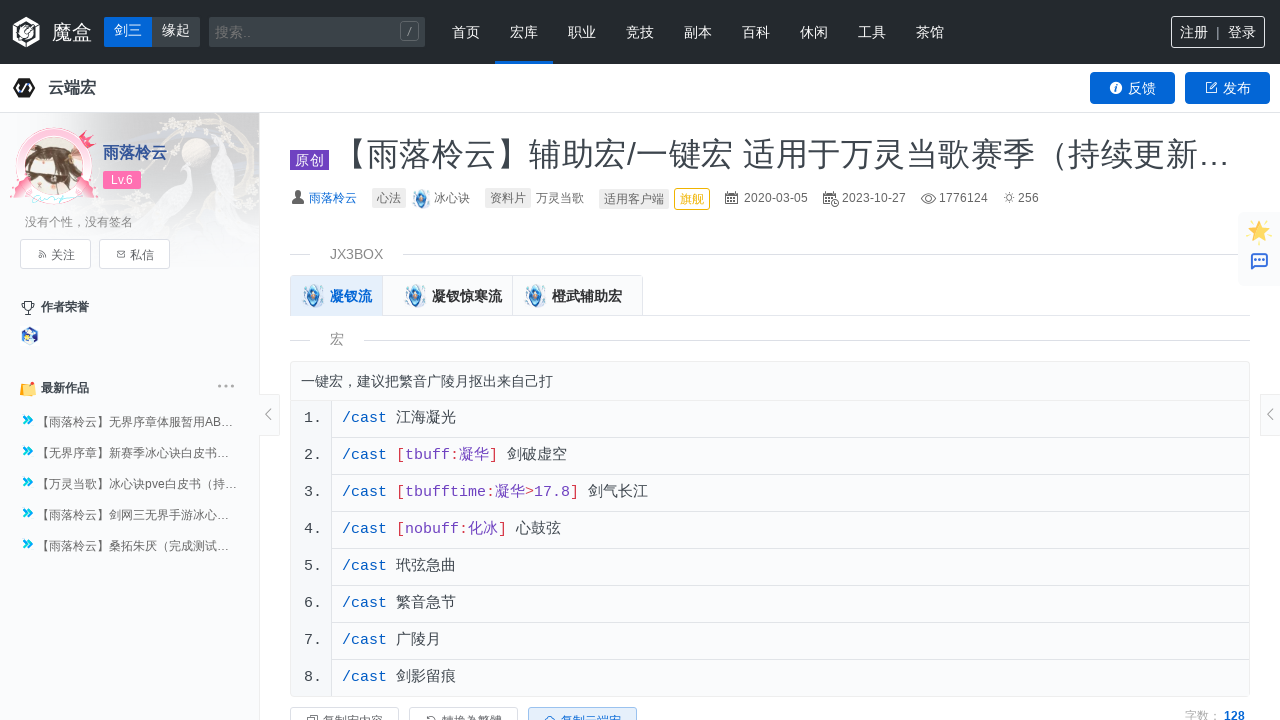

Retrieved macro tab count: 3 tabs found
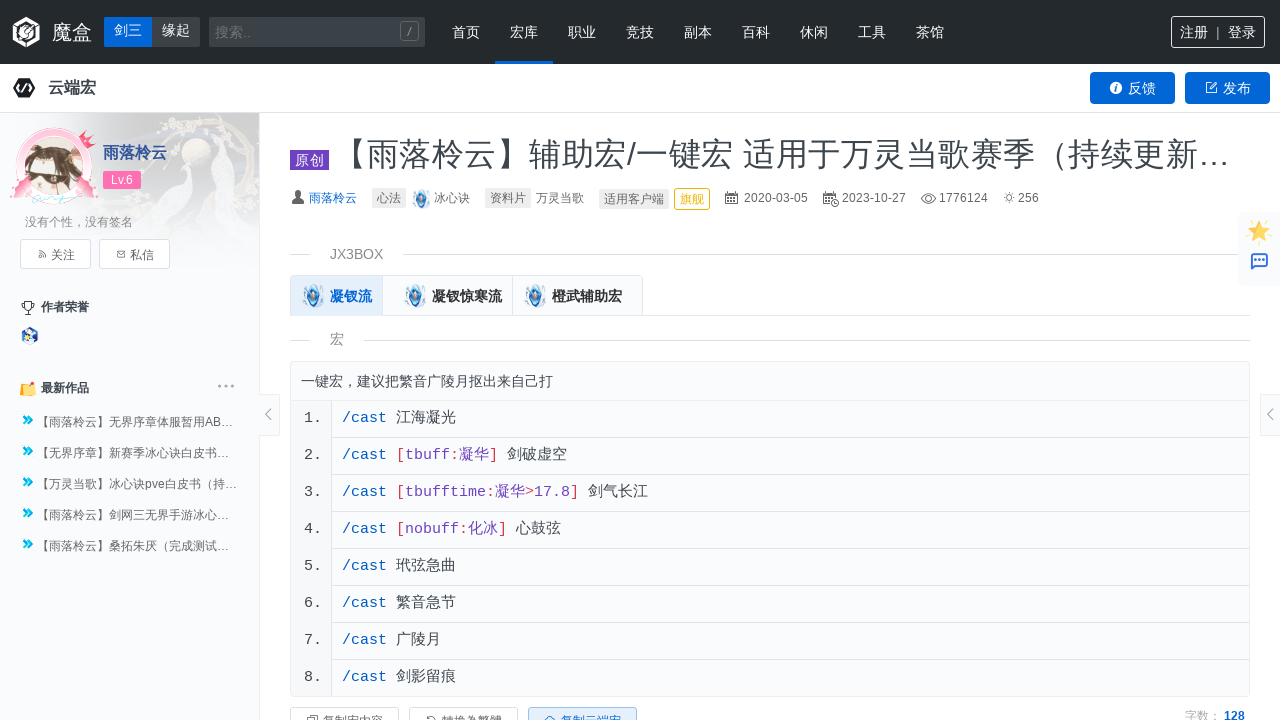

Clicked macro tab 1 of 3 at (336, 296) on div.el-tabs__nav.is-top > div >> nth=0
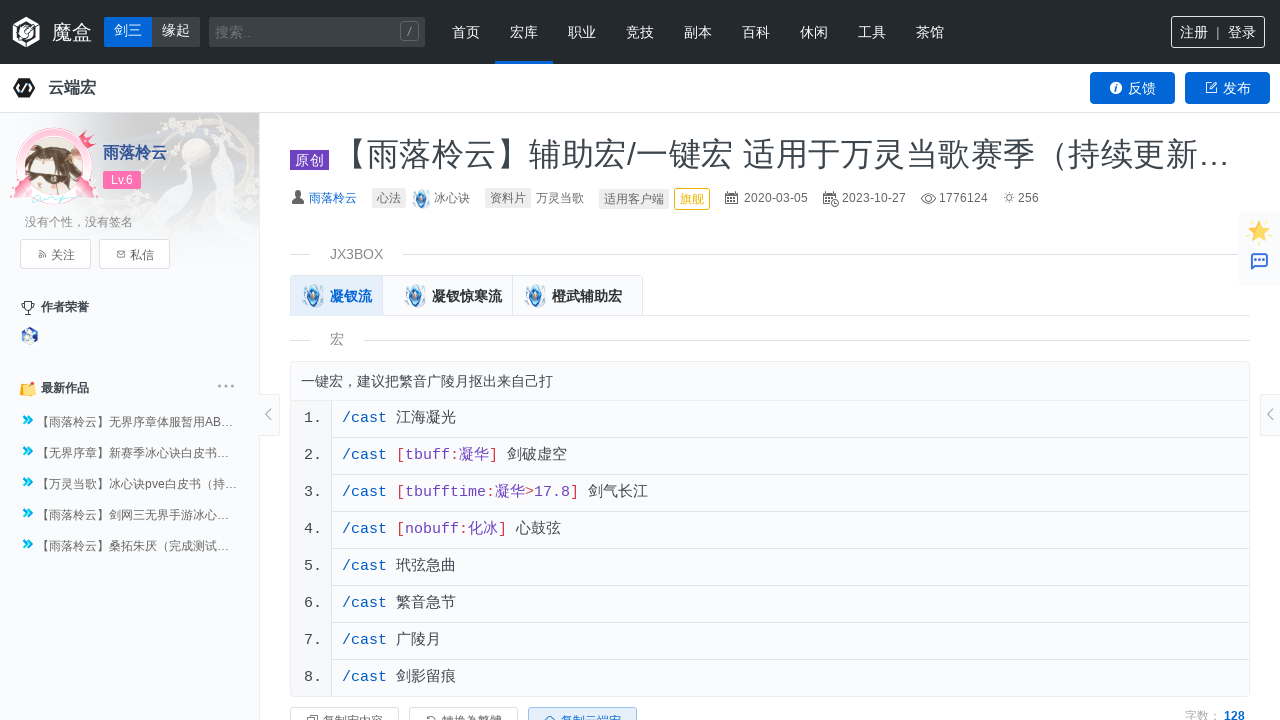

Pane 0 content became visible
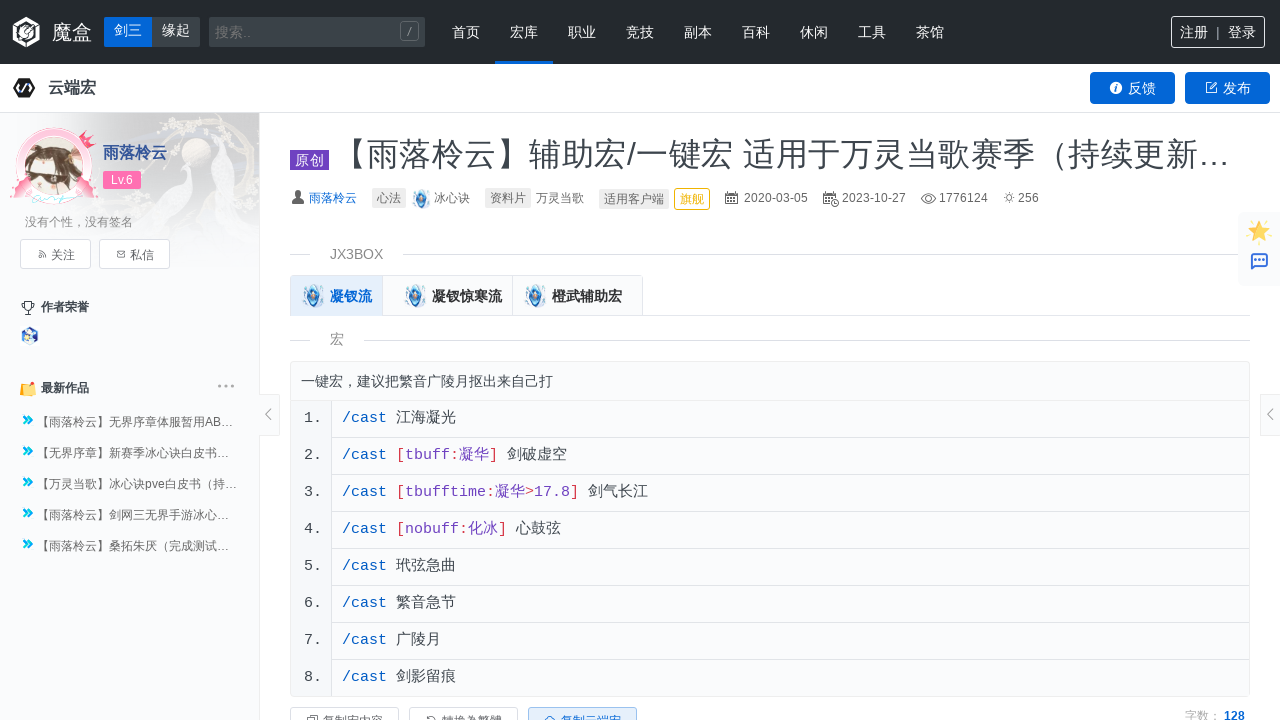

Verified macro content is present in pane 0
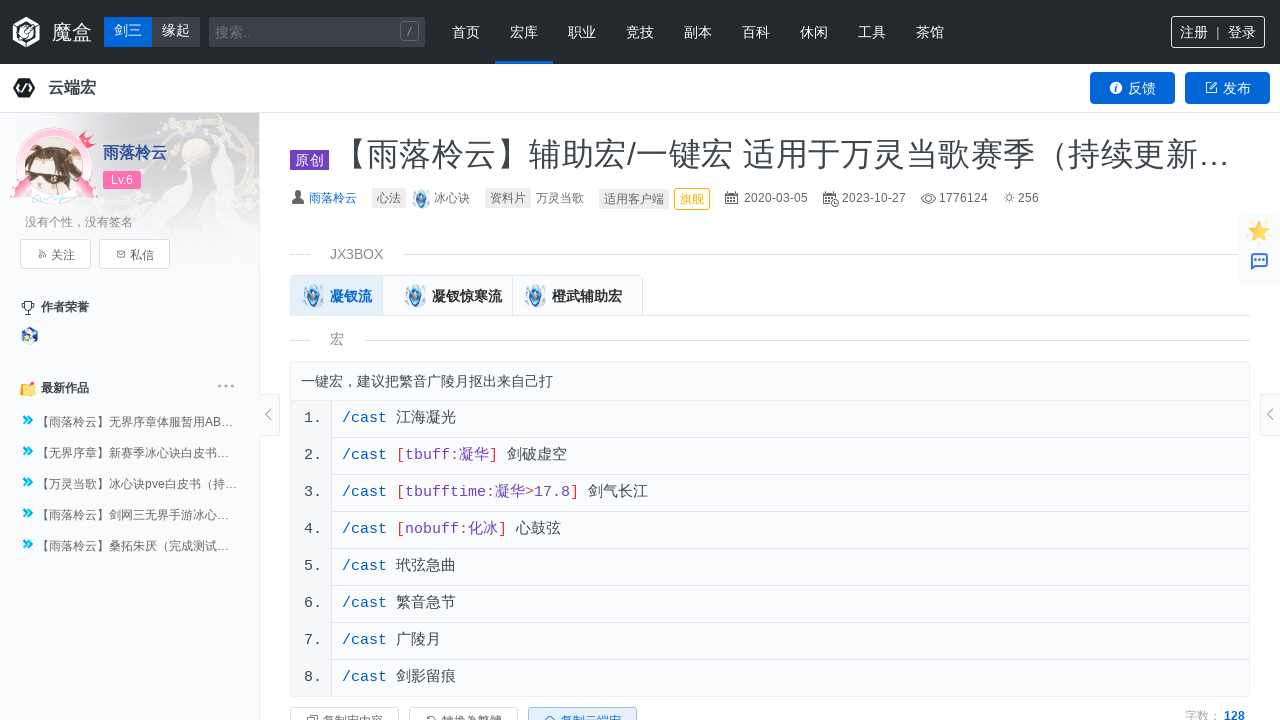

Clicked macro tab 2 of 3 at (447, 296) on div.el-tabs__nav.is-top > div >> nth=1
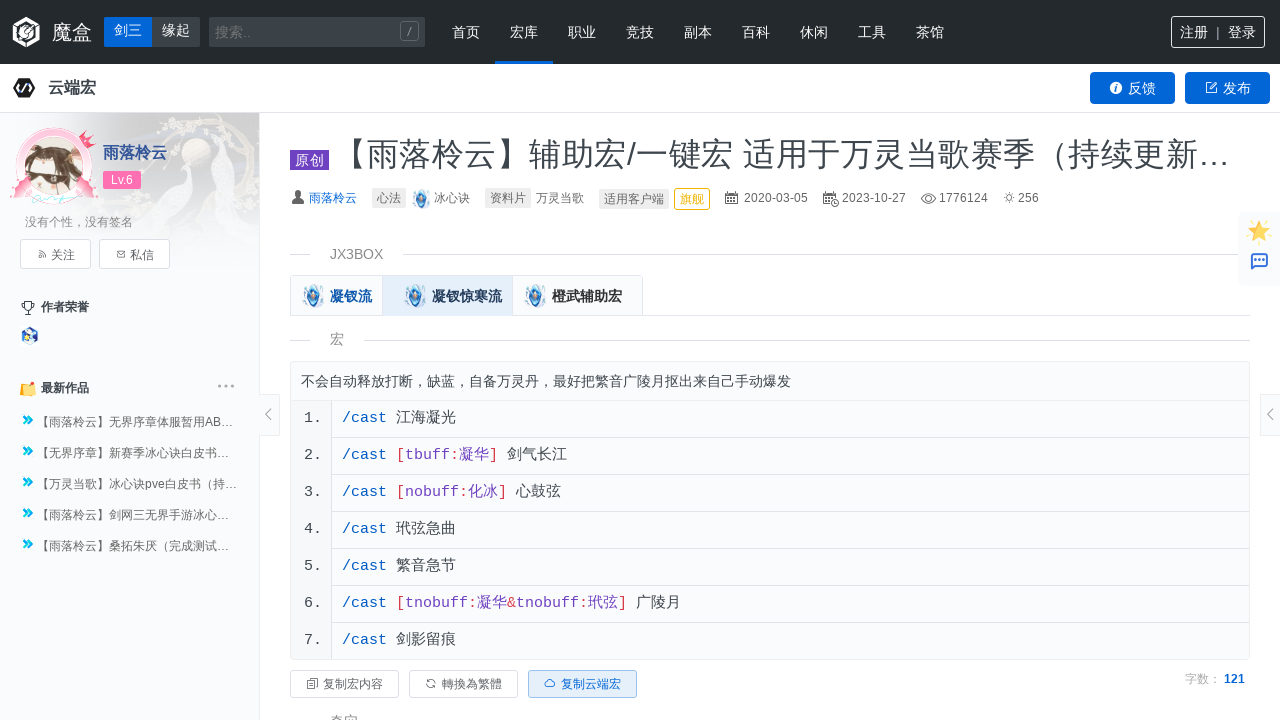

Pane 1 content became visible
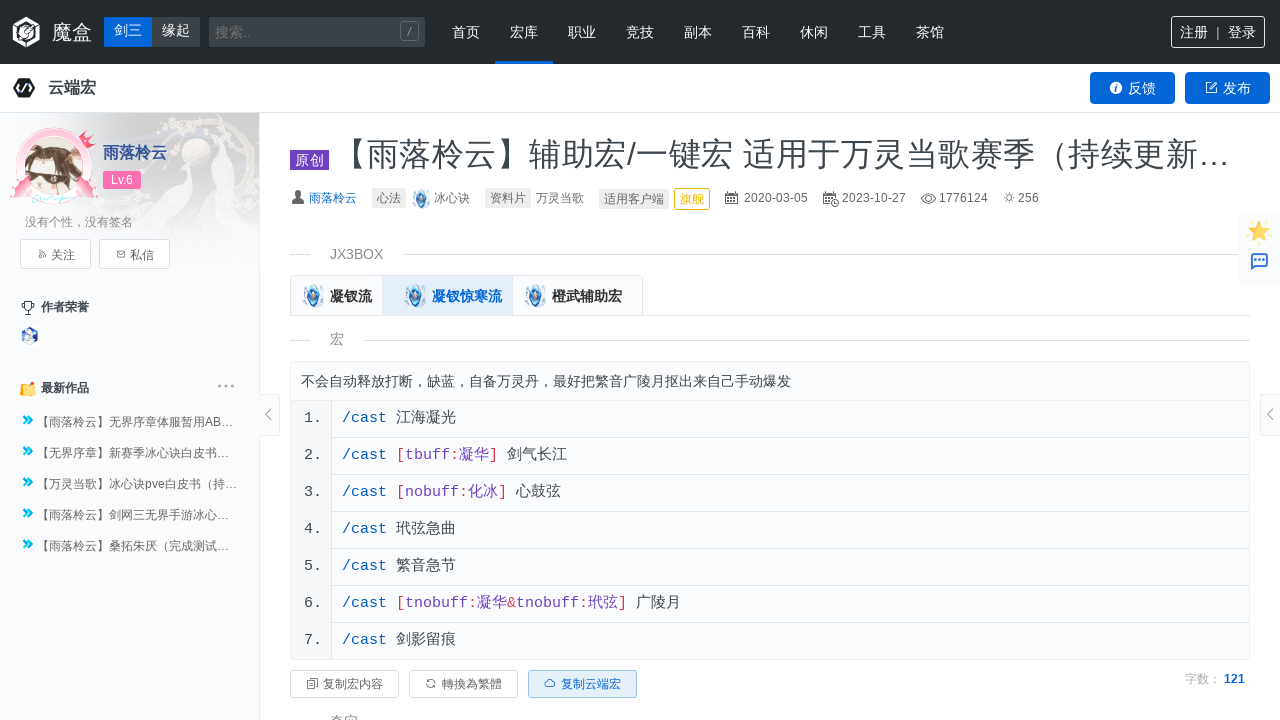

Verified macro content is present in pane 1
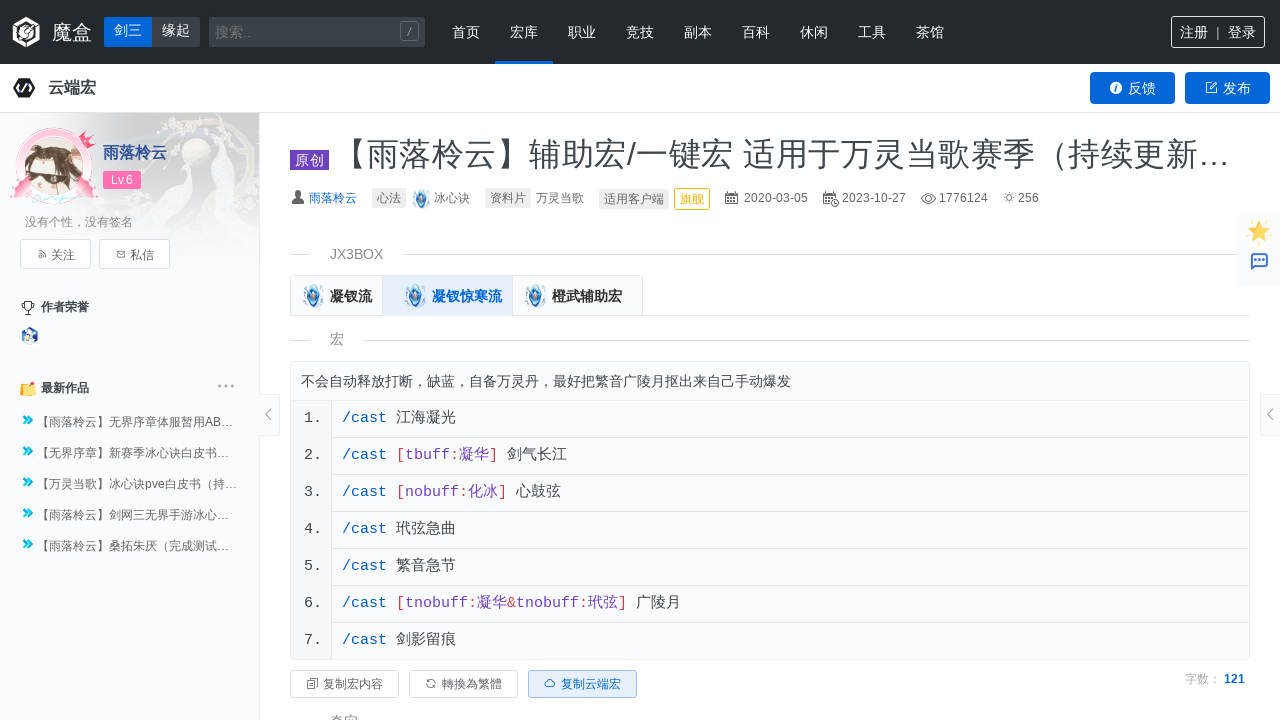

Clicked macro tab 3 of 3 at (577, 296) on div.el-tabs__nav.is-top > div >> nth=2
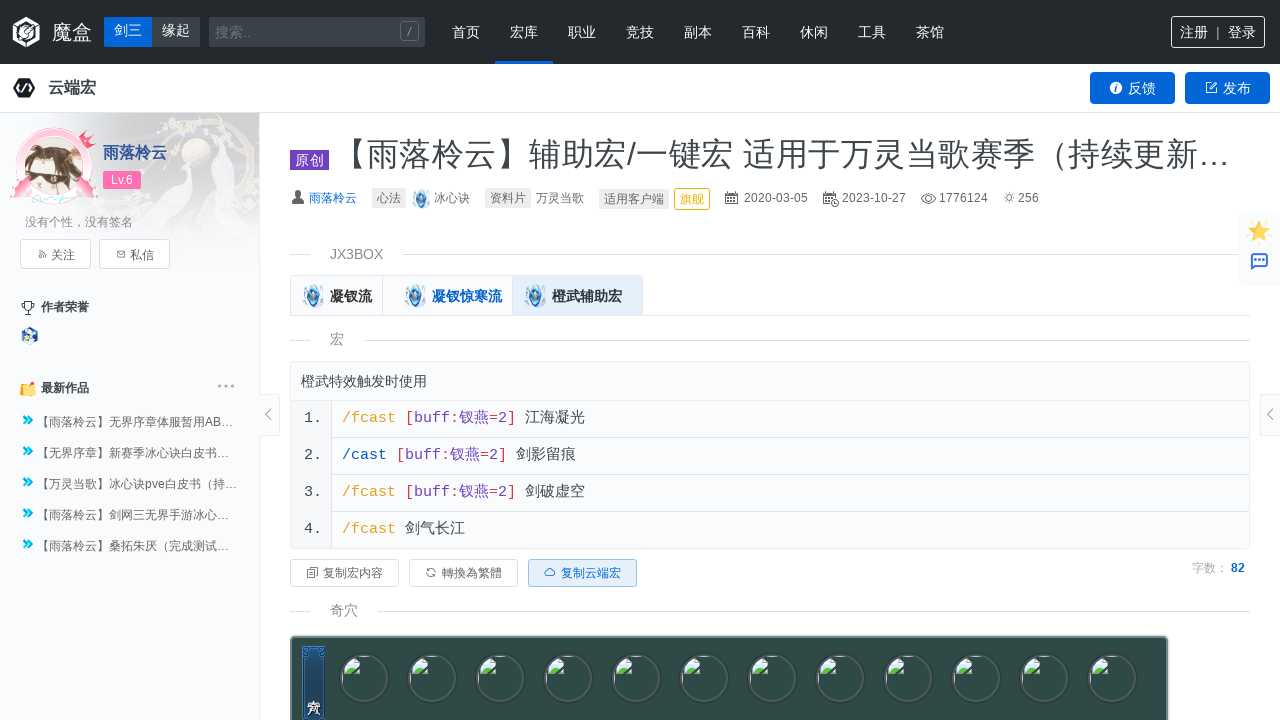

Pane 2 content became visible
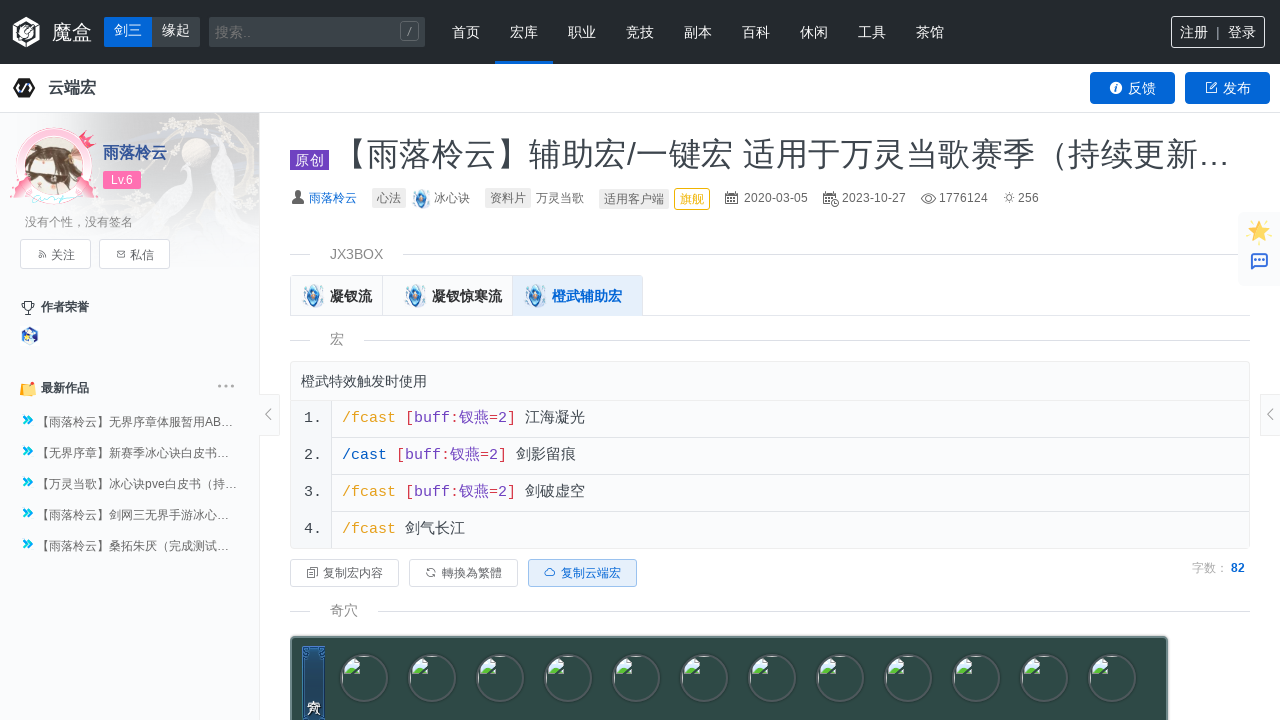

Verified macro content is present in pane 2
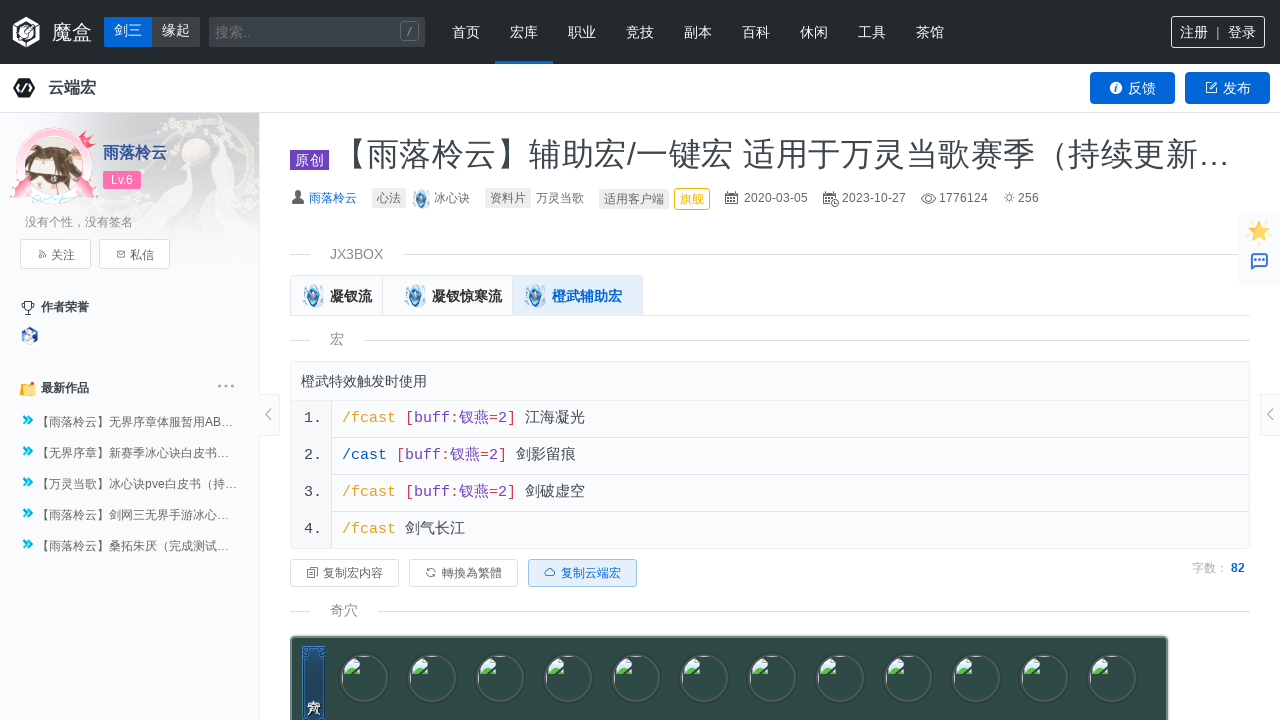

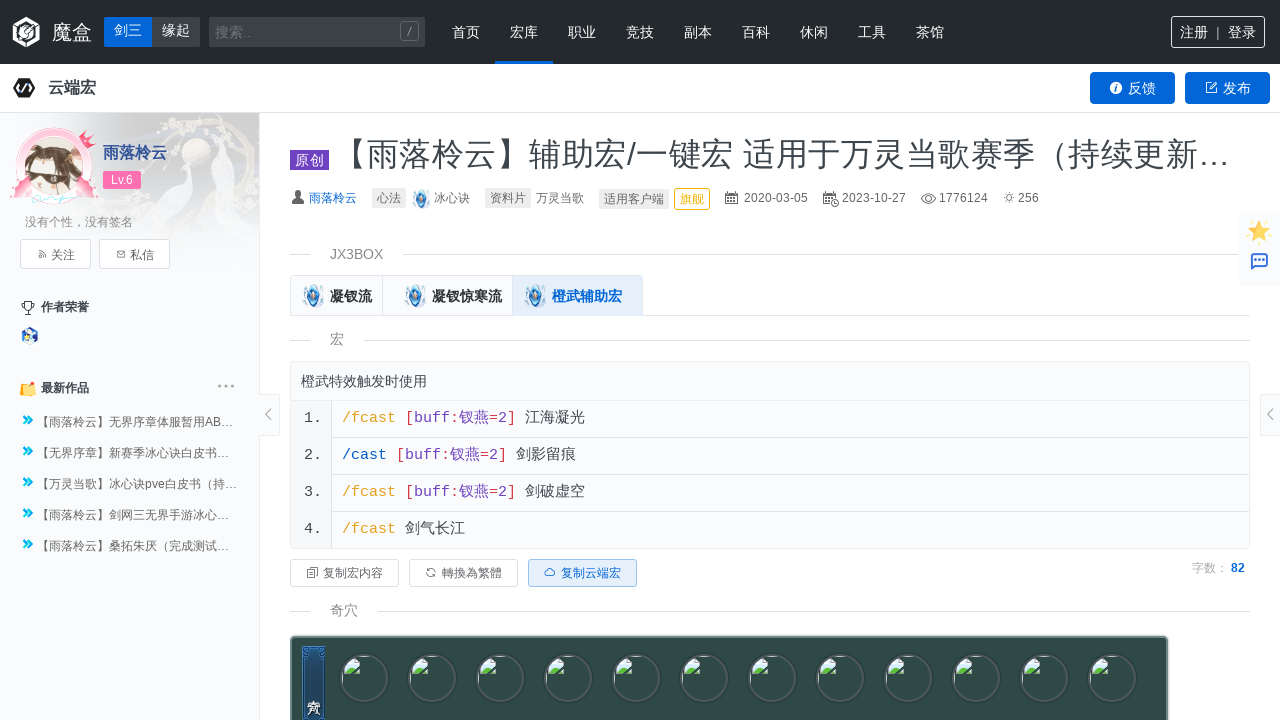